Tests JavaScript confirmation alert handling by clicking a button to trigger the alert, accepting it, and verifying the result text displayed on the page.

Starting URL: http://the-internet.herokuapp.com/javascript_alerts

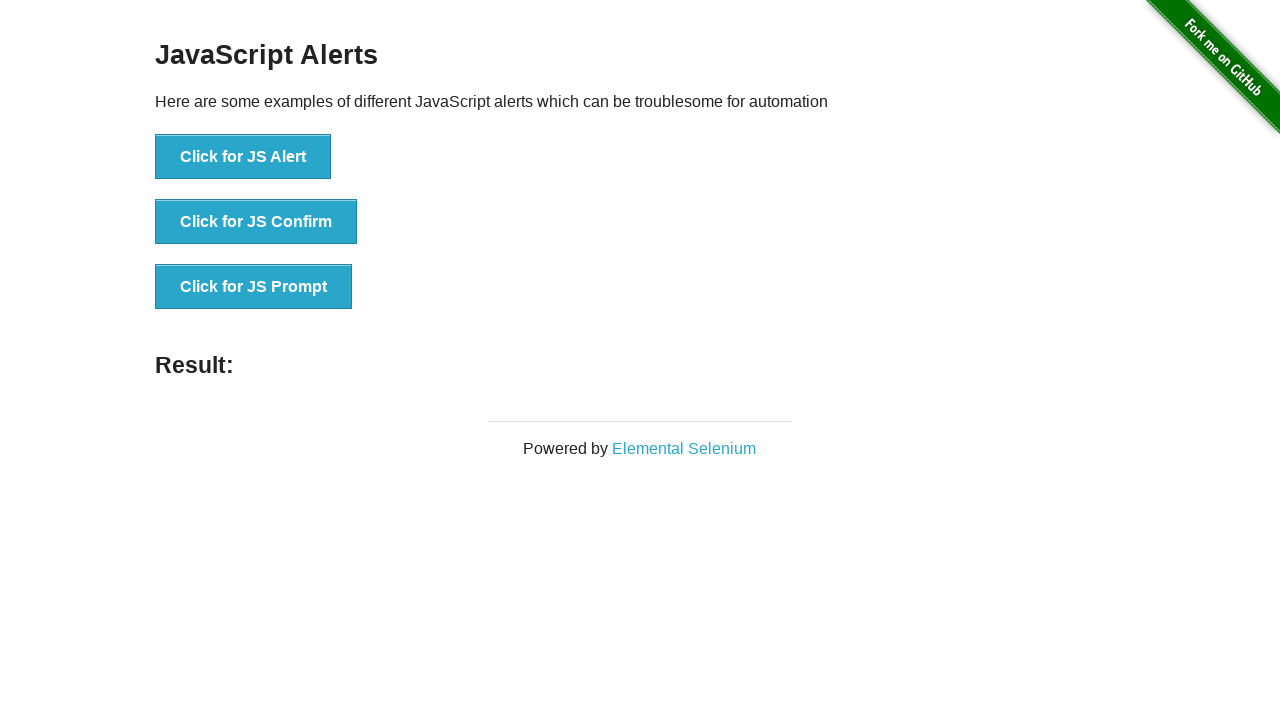

Set up dialog handler to accept confirmation alerts
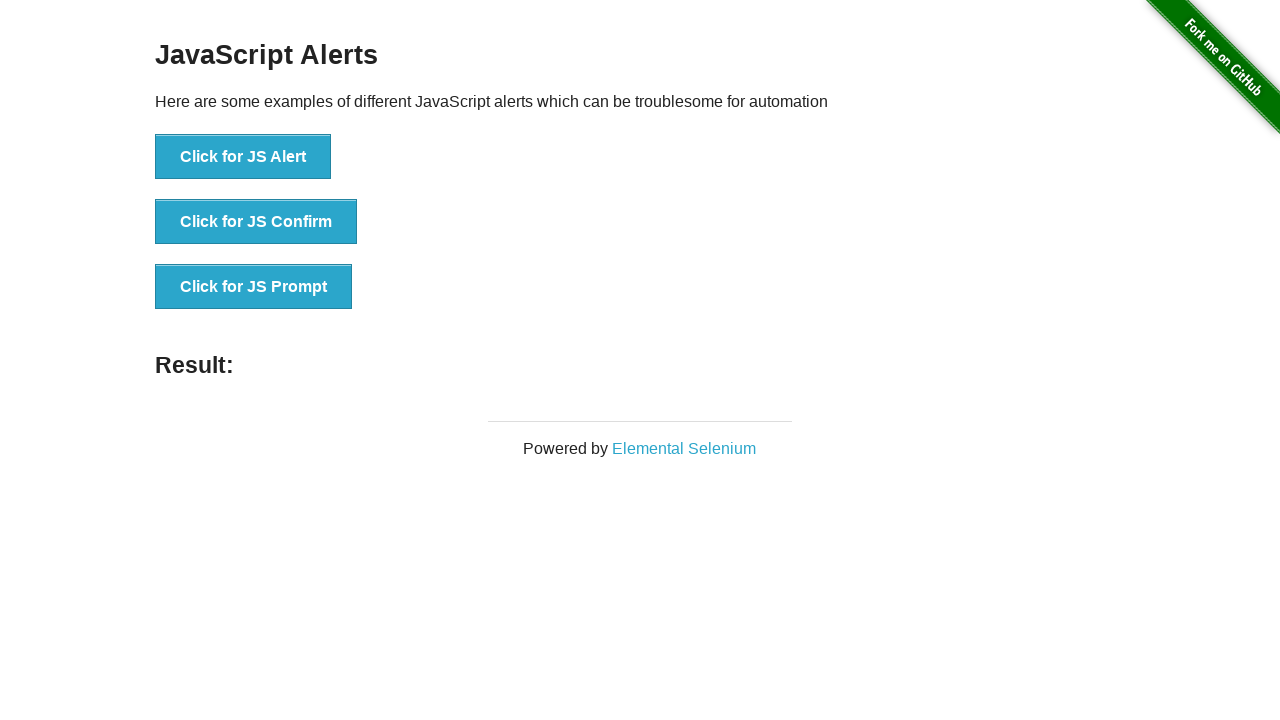

Clicked button to trigger JavaScript confirmation dialog at (256, 222) on ul > li:nth-child(2) > button
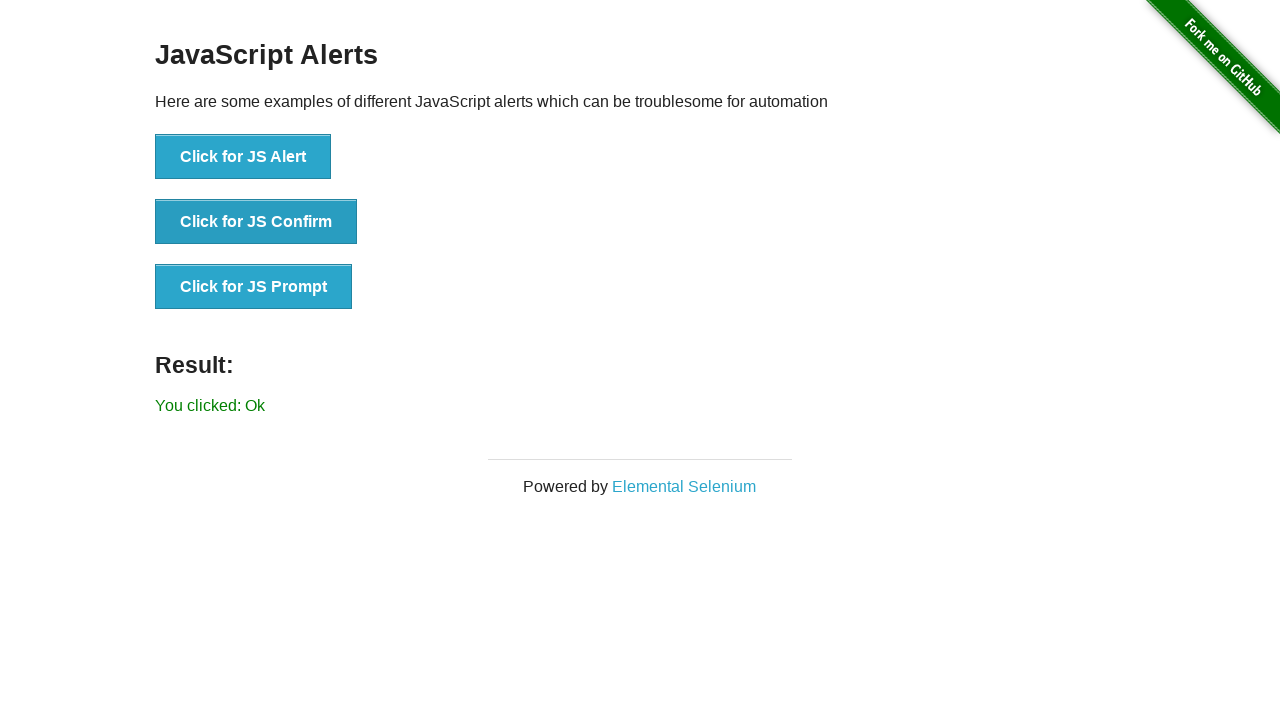

Result element appeared after accepting confirmation dialog
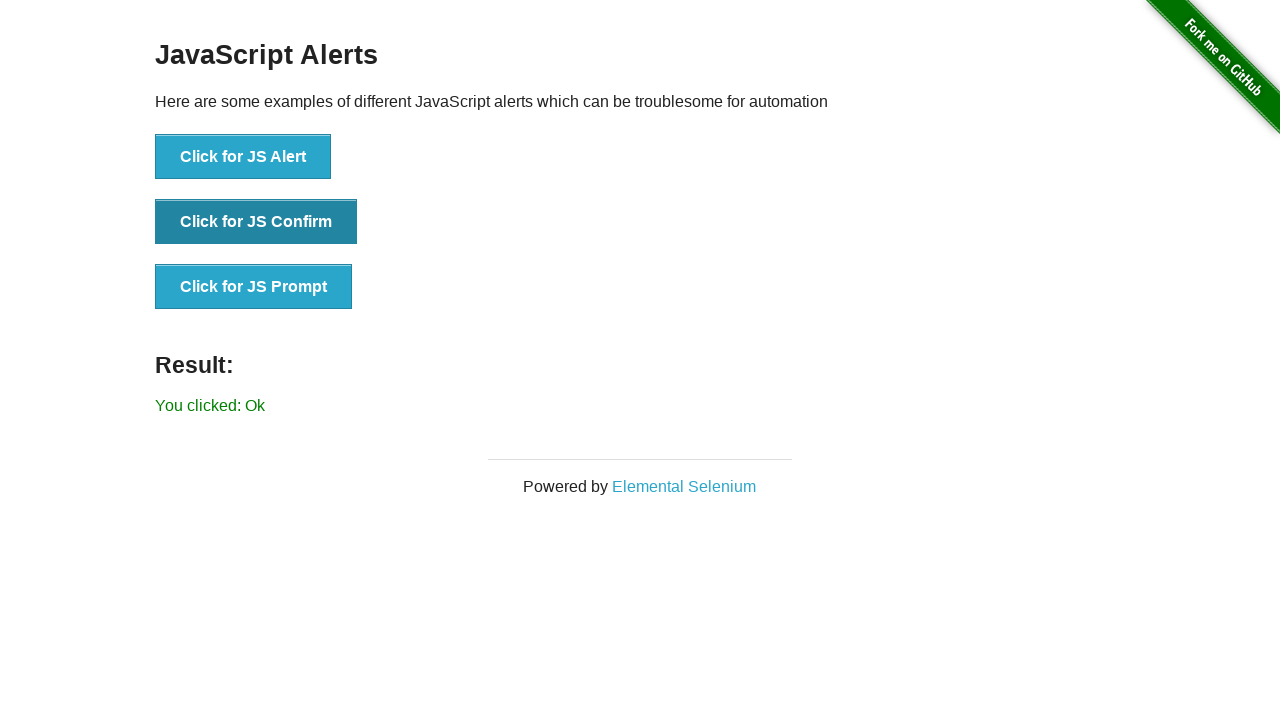

Retrieved result text from page
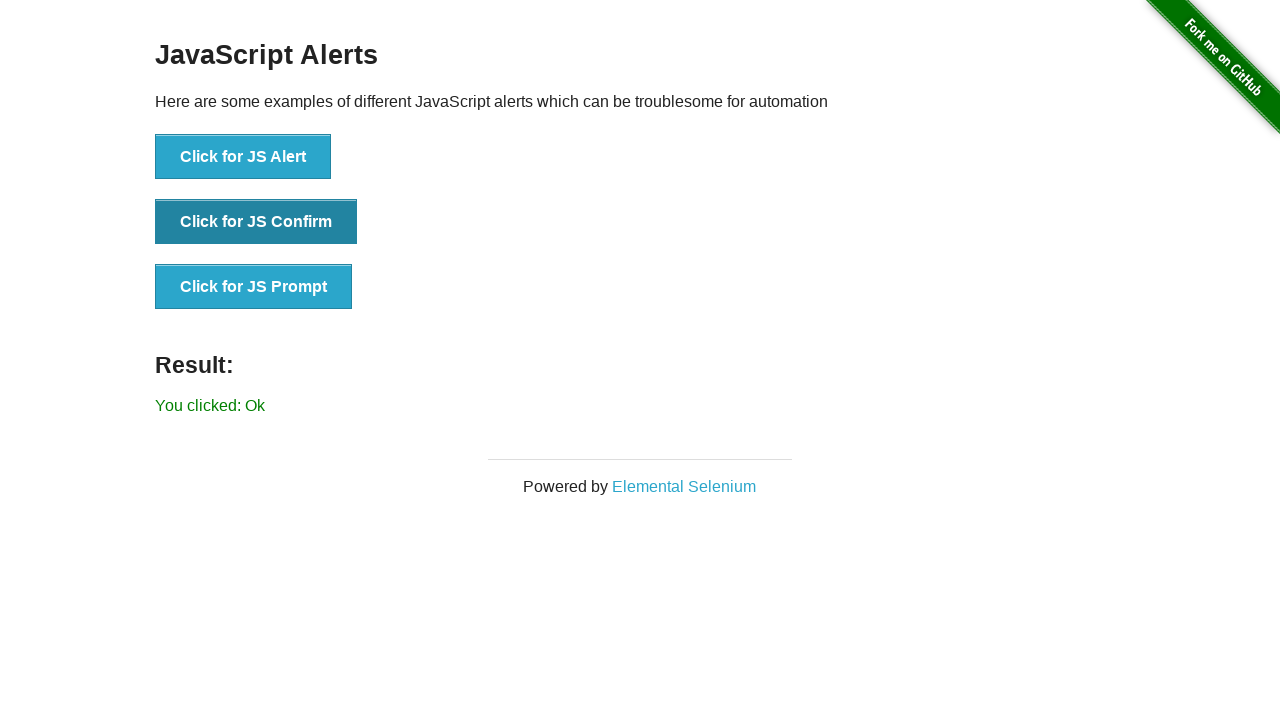

Verified result text is 'You clicked: Ok'
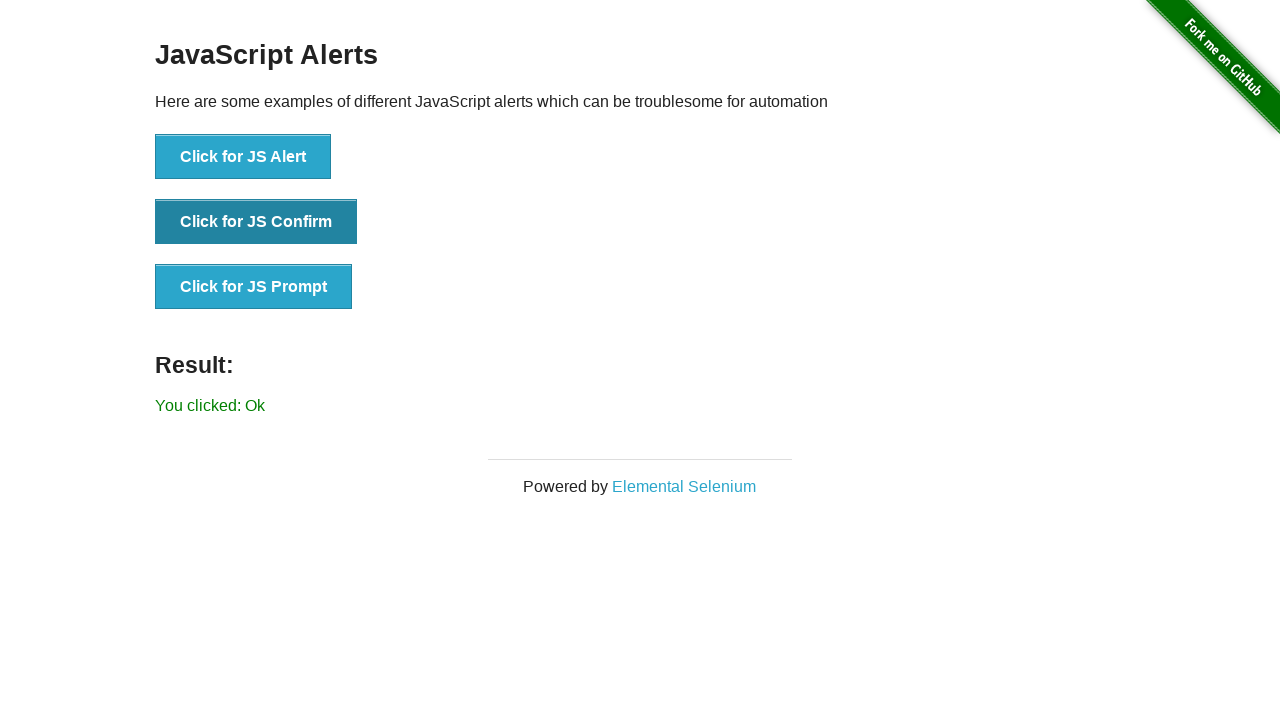

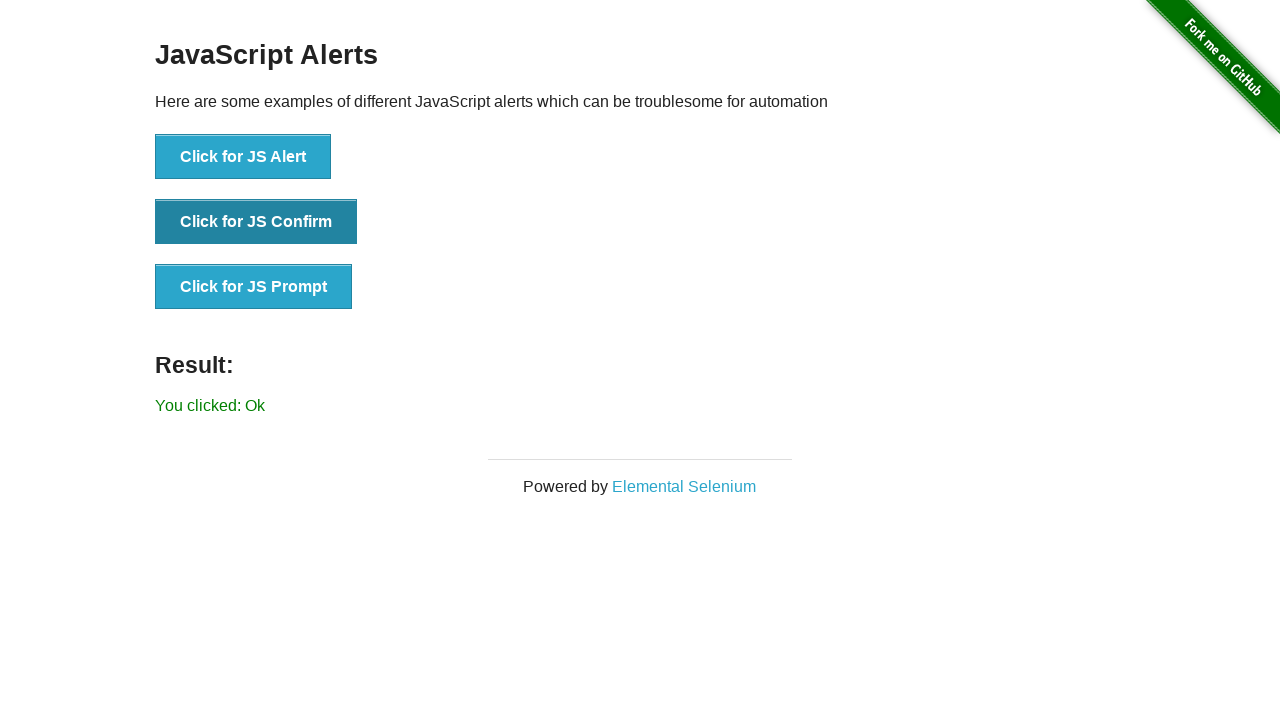